Tests navigation to the API documentation page via the menu and verifies the page title is correct

Starting URL: https://playwright.dev/

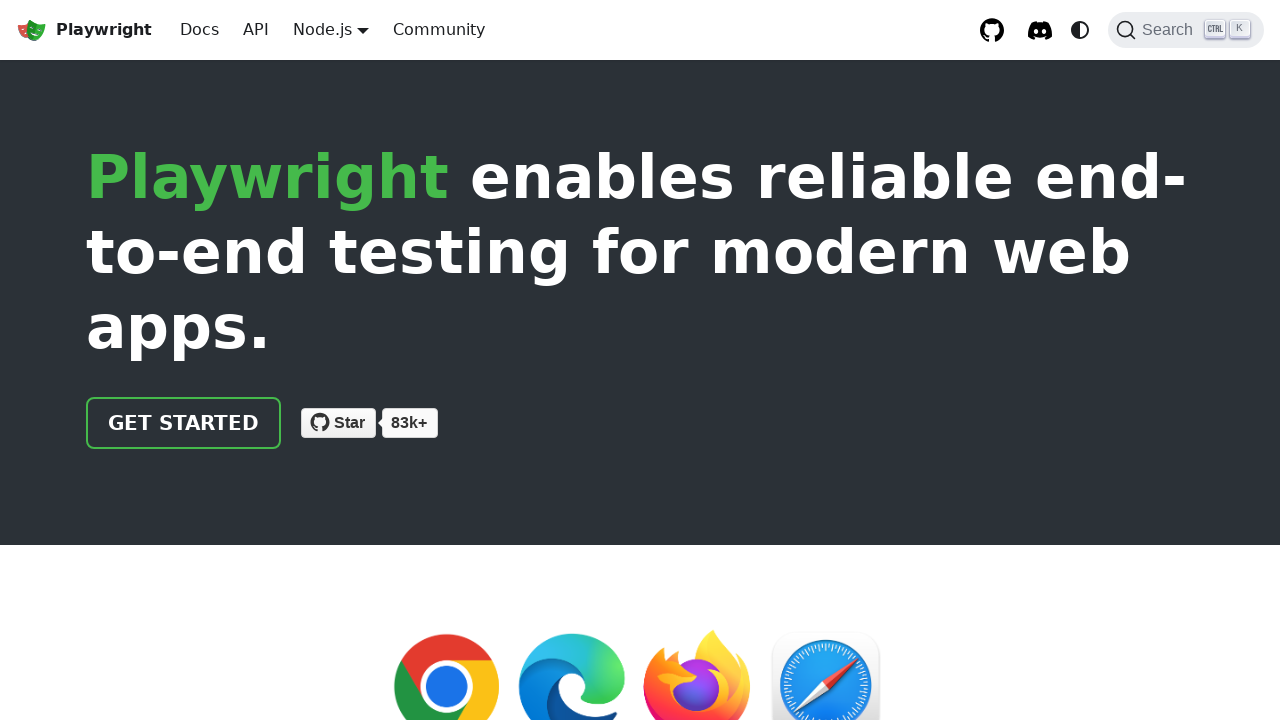

Clicked on API link in navigation menu at (256, 30) on a[href='/docs/api/class-playwright']:visible, a:has-text('API')
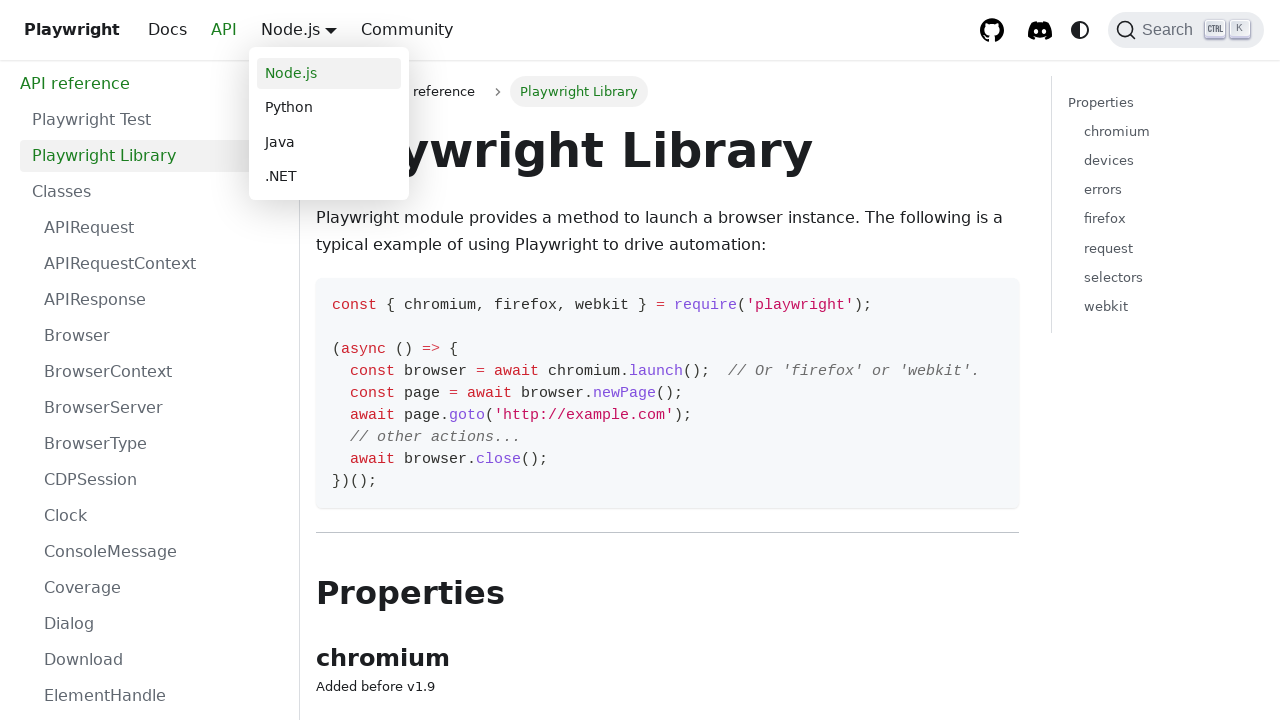

Waited for page to load (domcontentloaded)
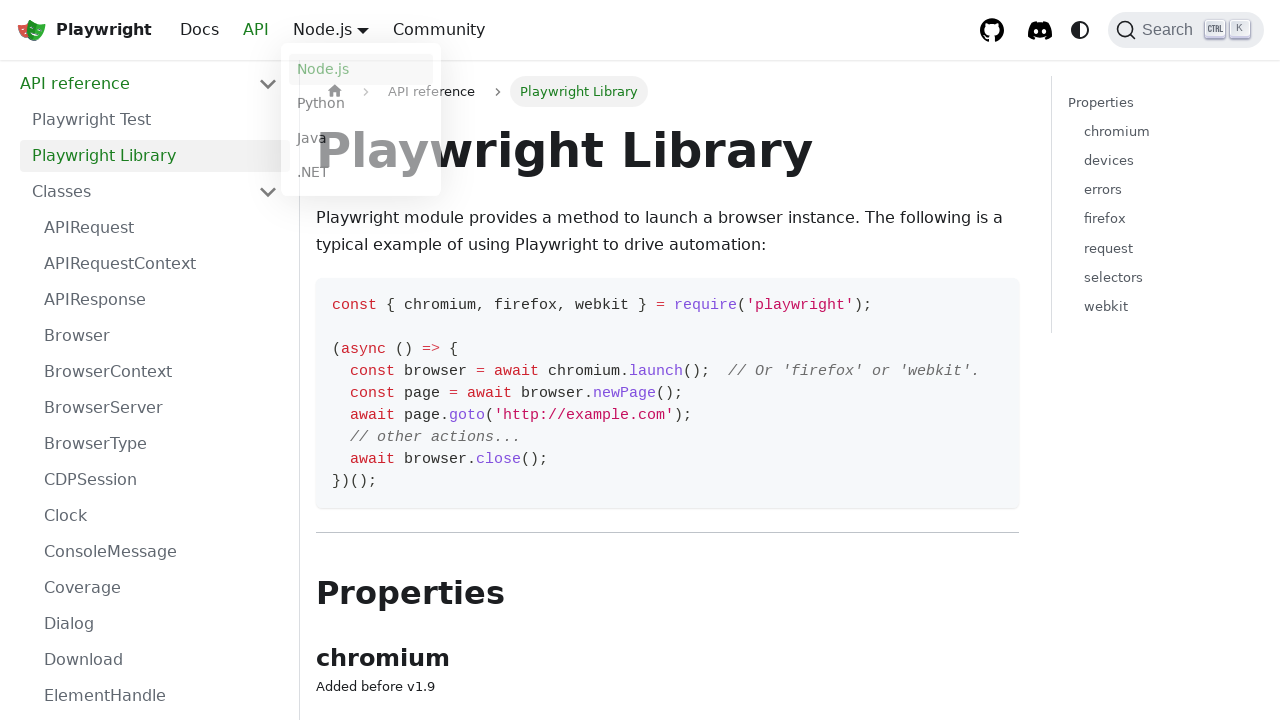

Verified page title contains 'Playwright'
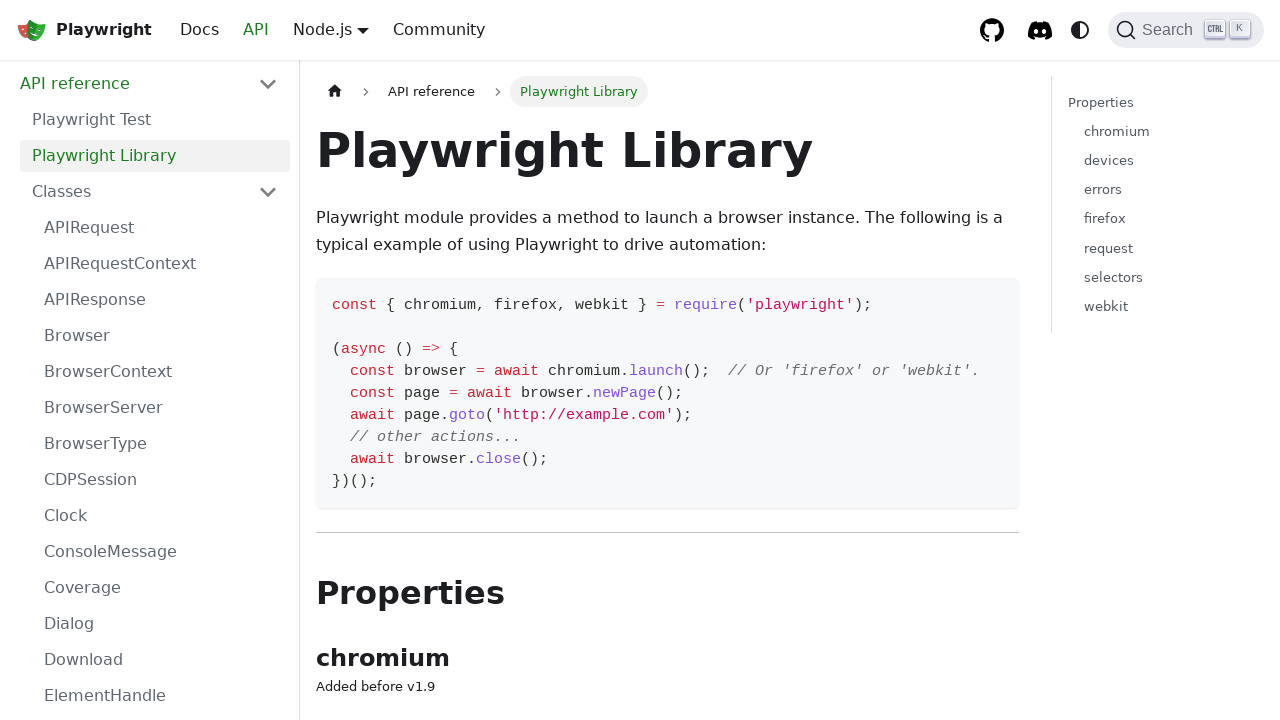

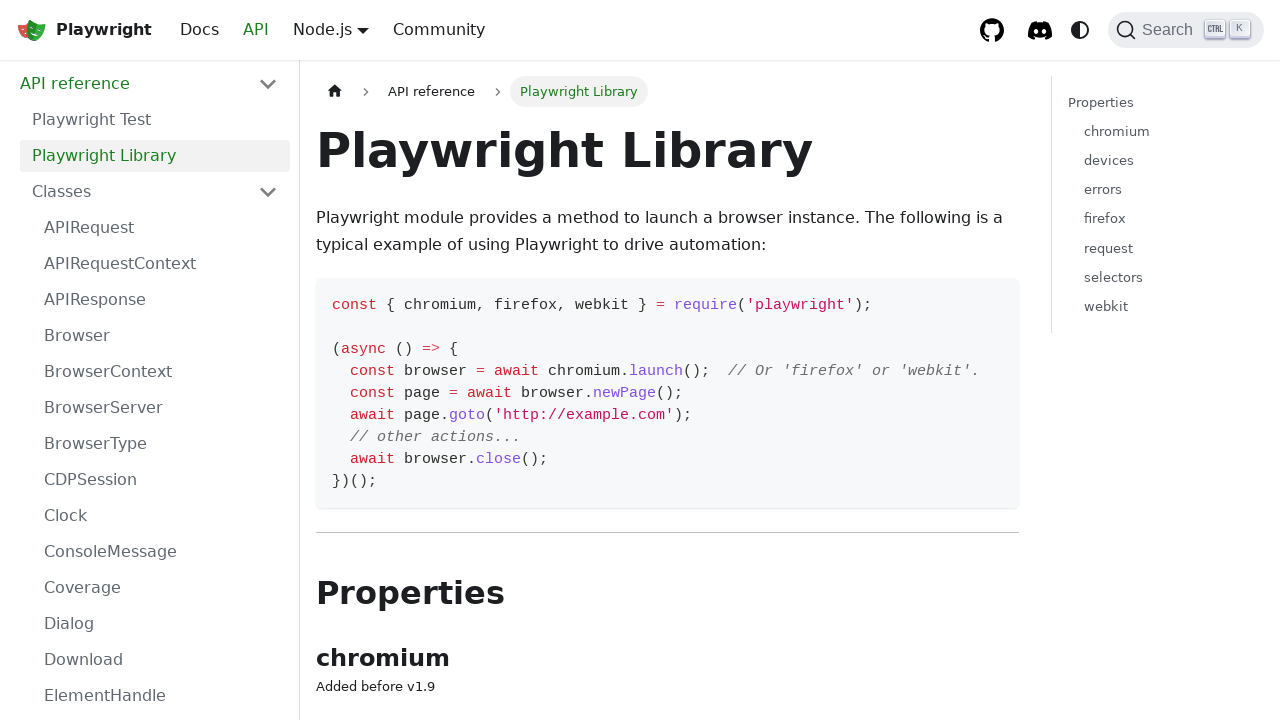